Waits for a price condition to be met, clicks a button, solves a mathematical problem, and submits the answer

Starting URL: http://suninjuly.github.io/explicit_wait2.html

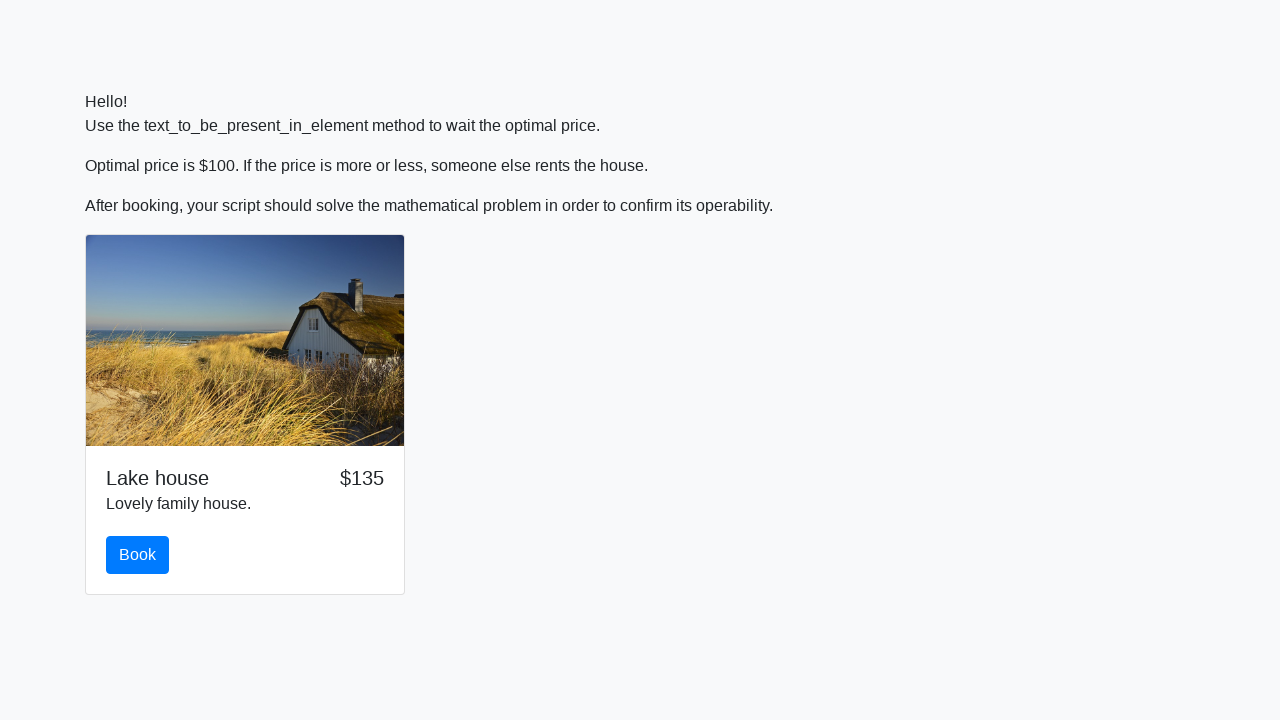

Waited for price to reach $100
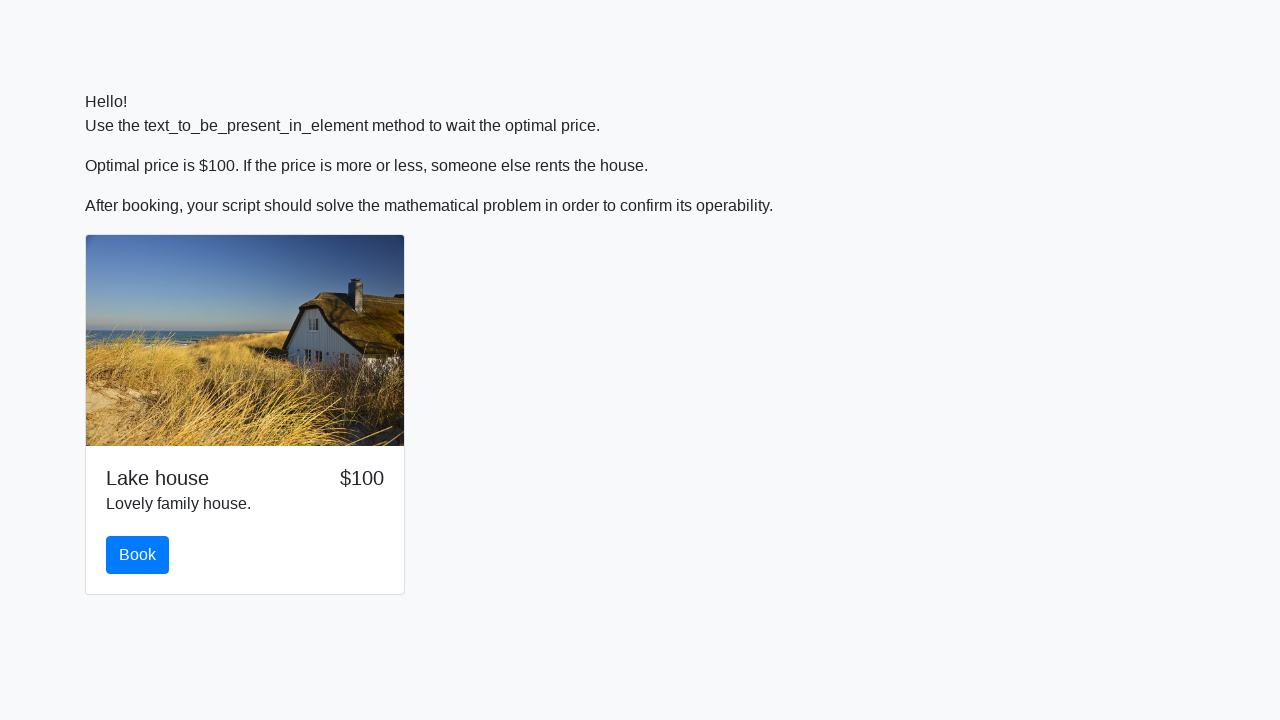

Clicked the book button at (138, 555) on #book
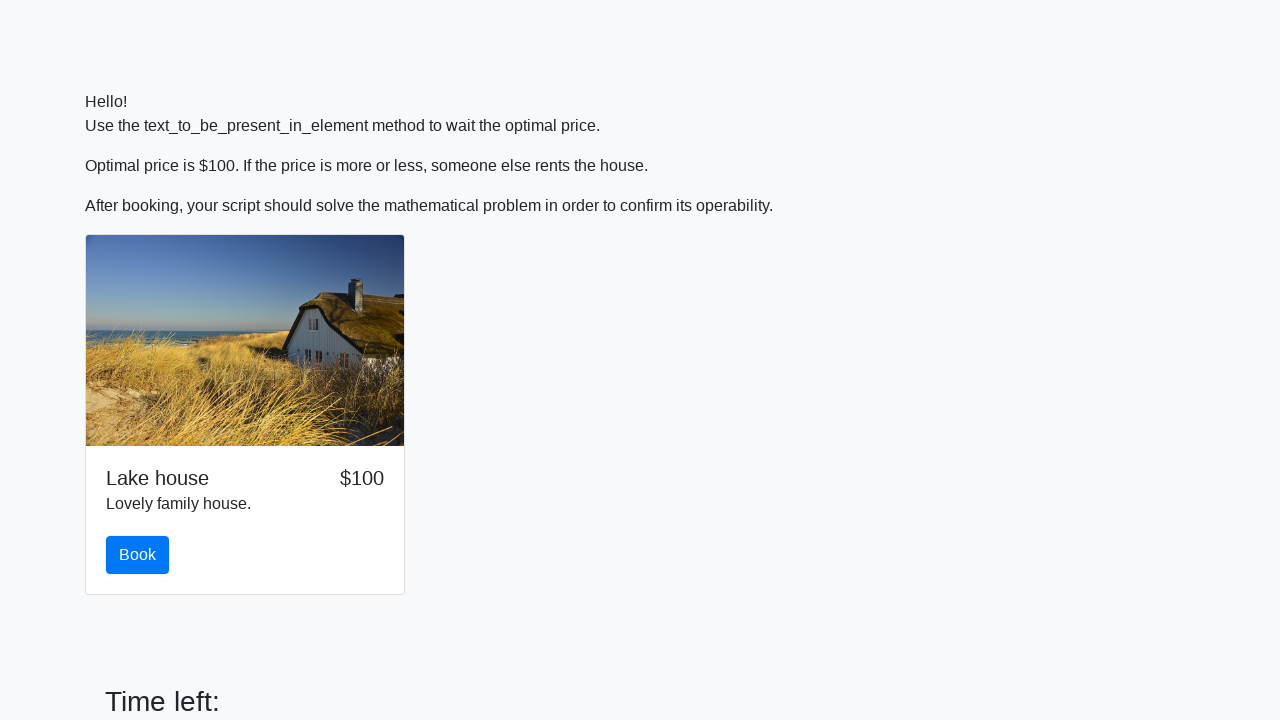

Scrolled to solve button
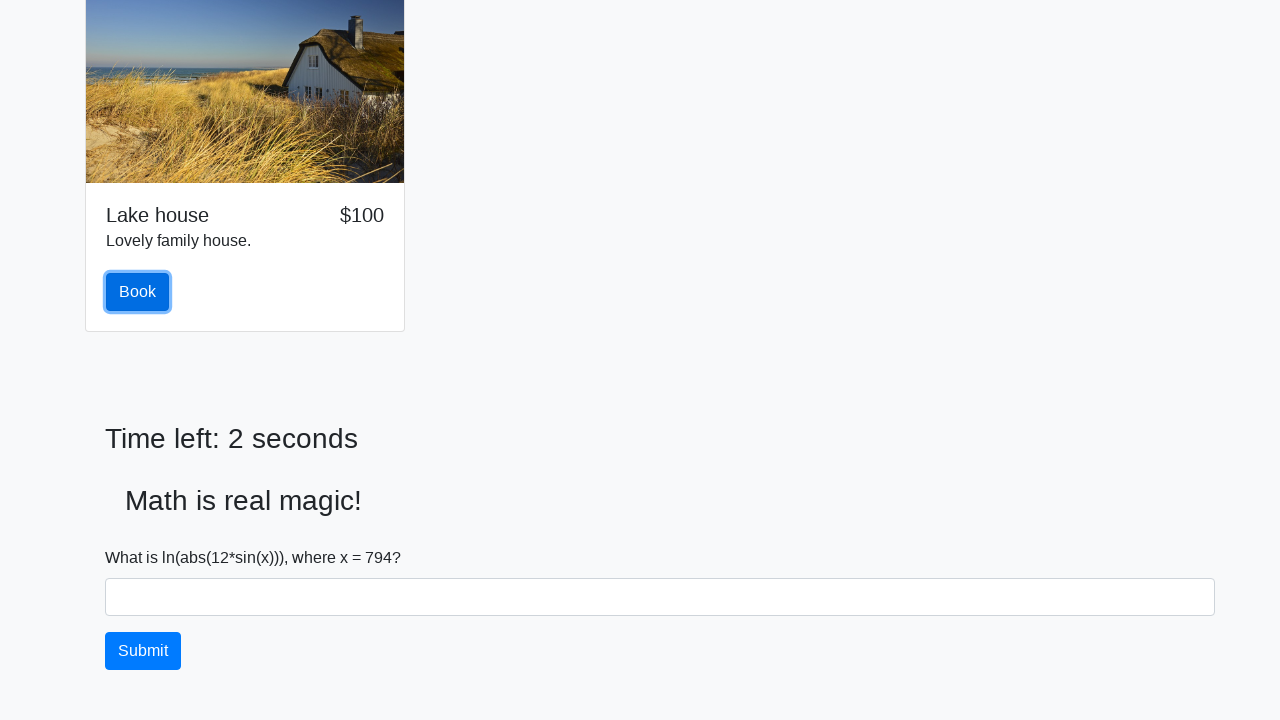

Retrieved input value: 794
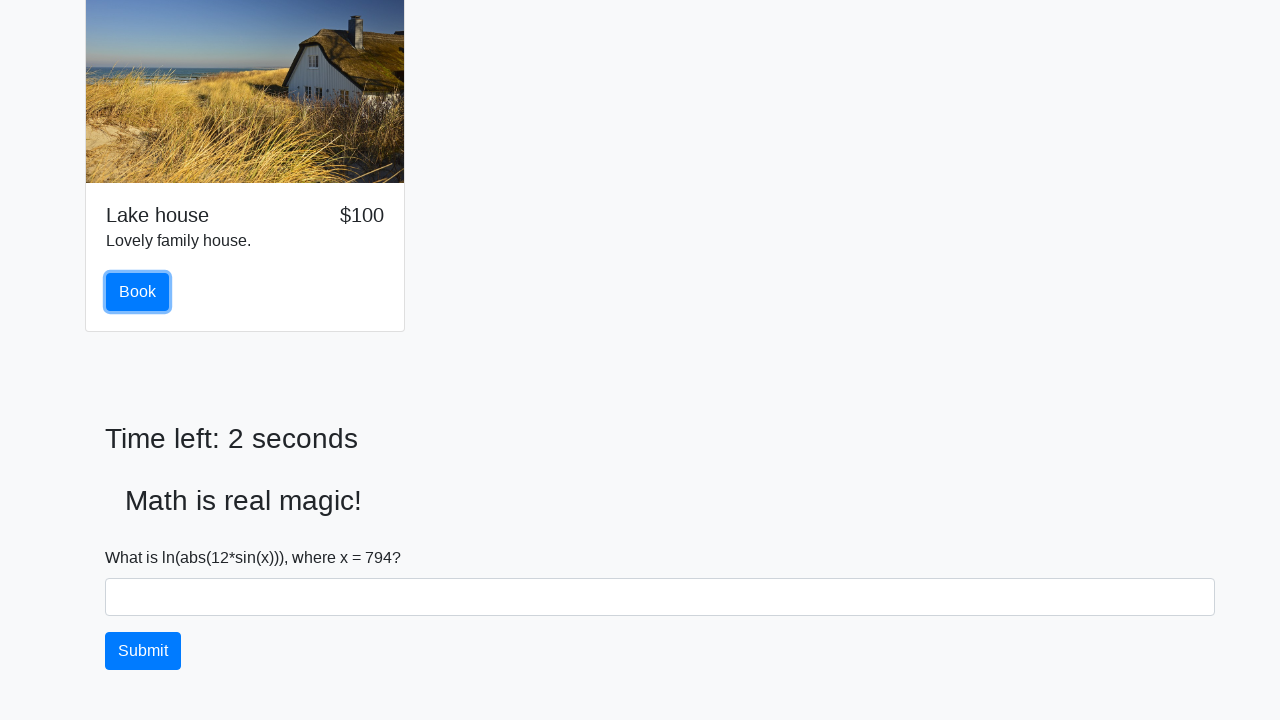

Calculated result using mathematical formula: 2.1745007640930107
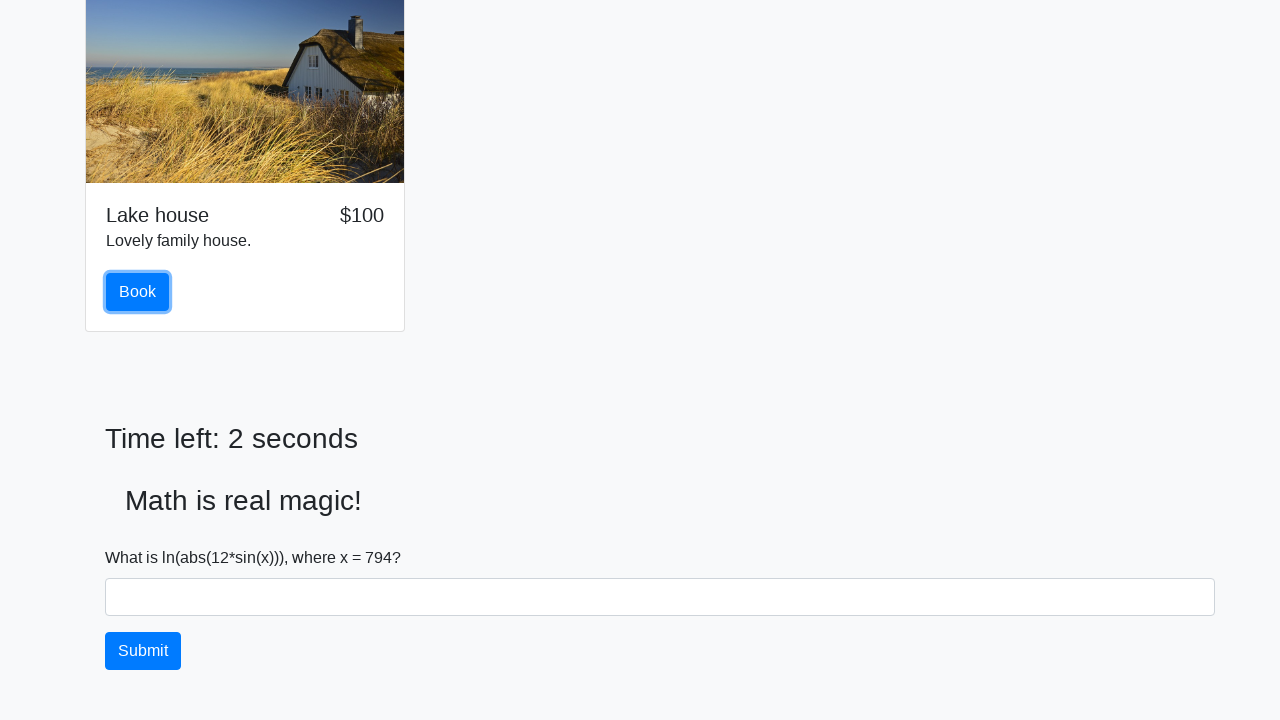

Filled answer field with calculated result: 2.1745007640930107 on #answer
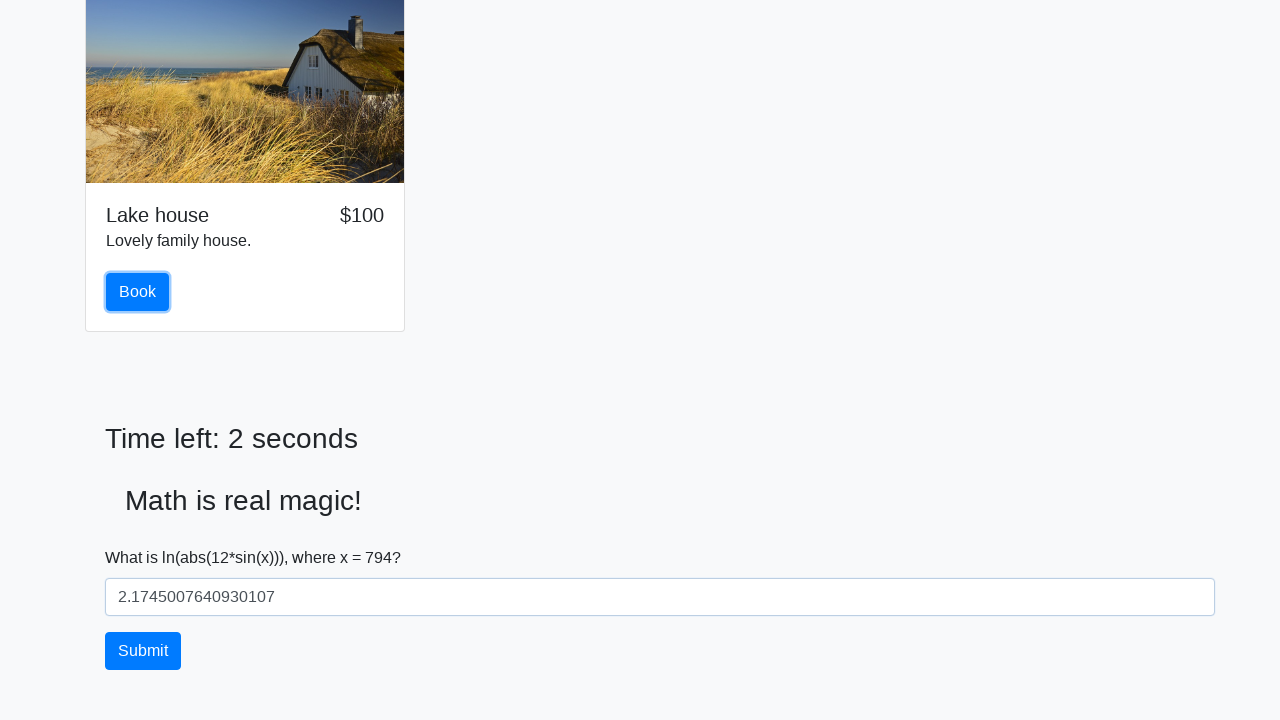

Clicked the solve button to submit answer at (143, 651) on #solve
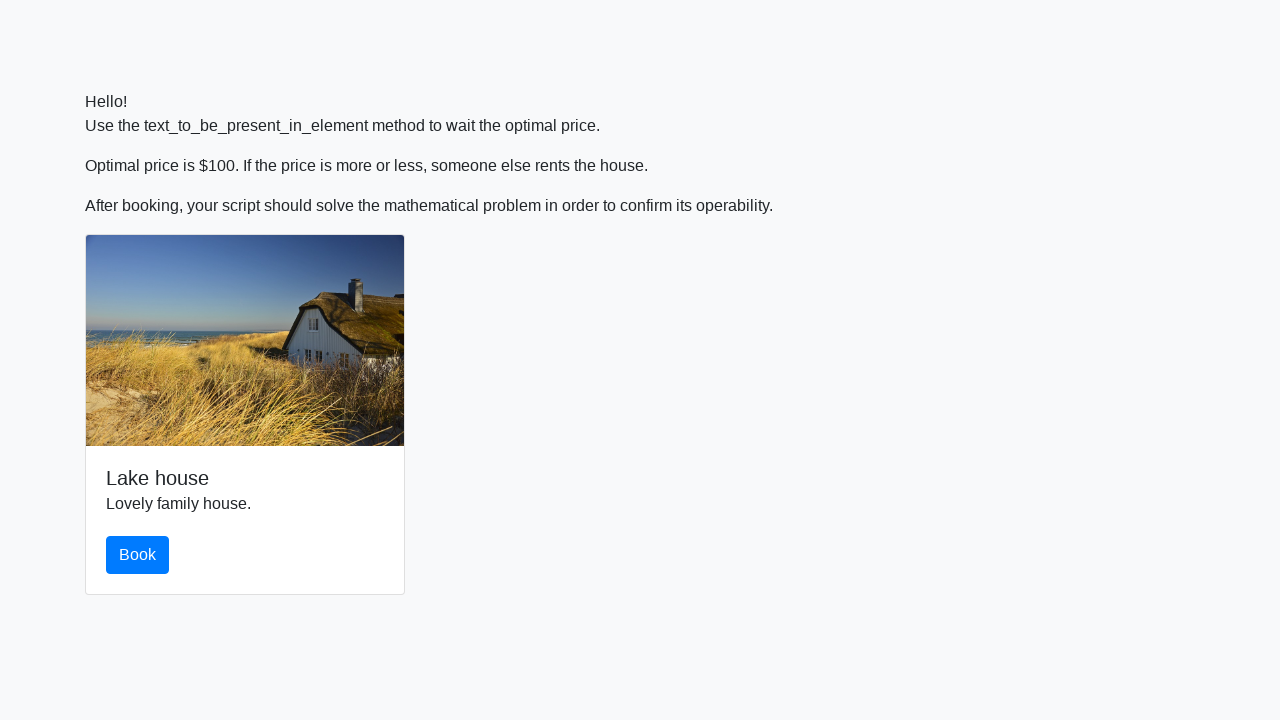

Set up dialog handler to accept alerts
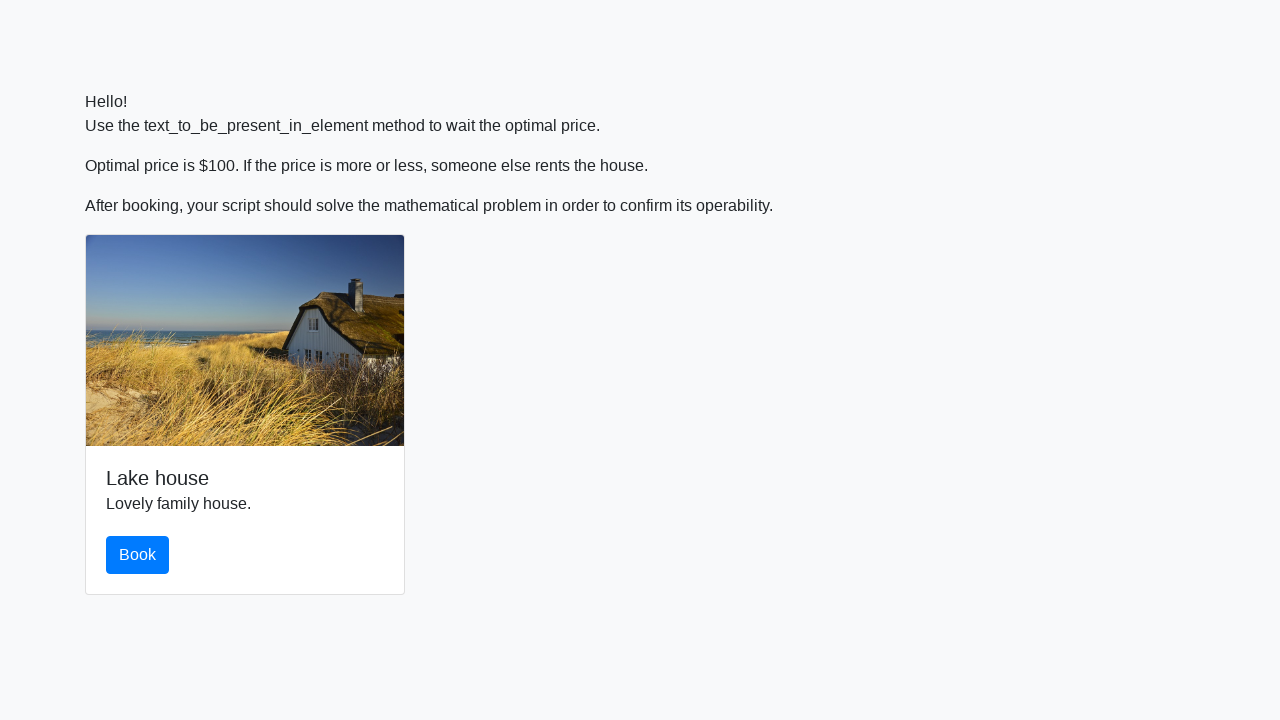

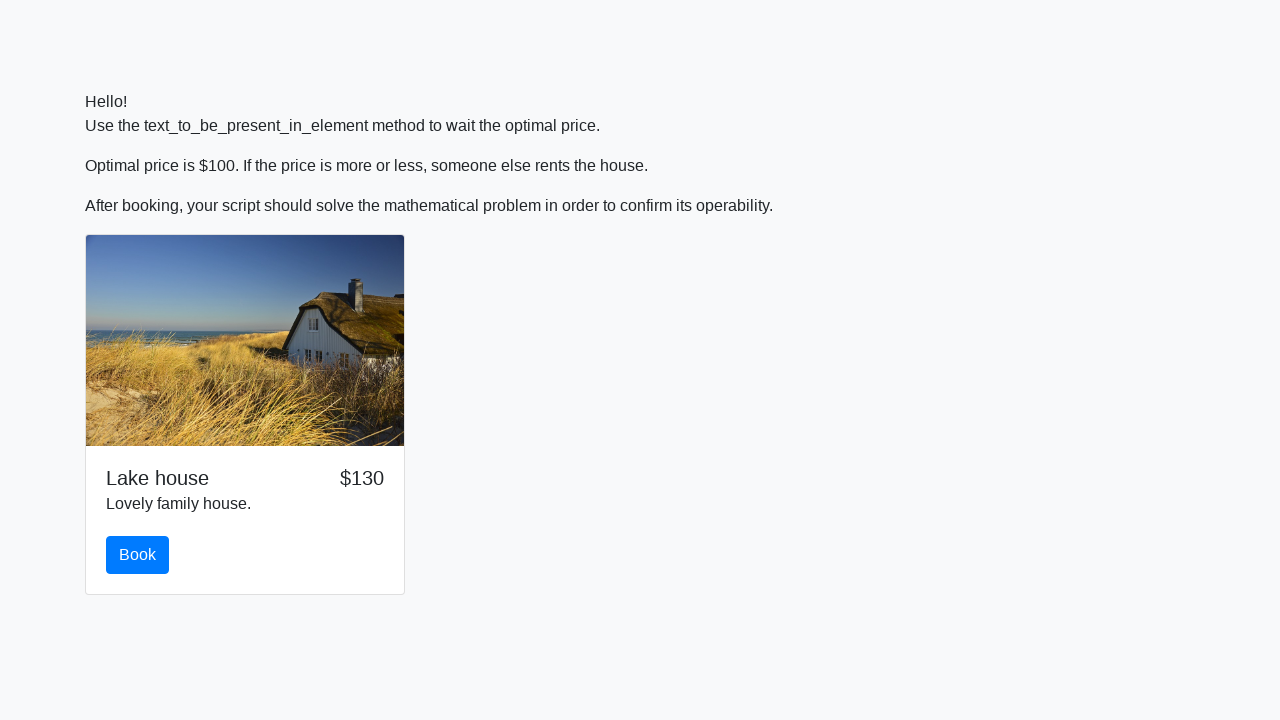